Tests checkbox functionality by selecting and deselecting a "Pasta" checkbox on the sandbox page

Starting URL: https://thefreerangetester.github.io/sandbox-automation-testing/

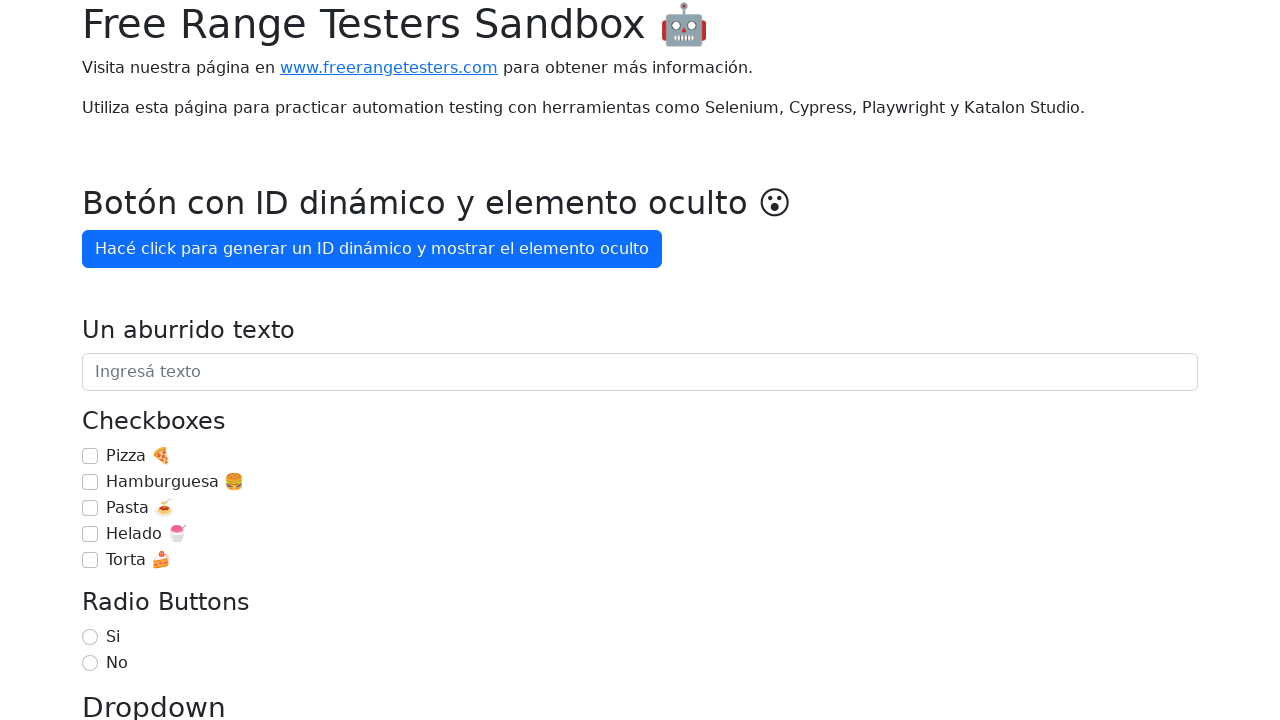

Selected the Pasta checkbox at (90, 508) on internal:label="Pasta \ud83c\udf5d"i
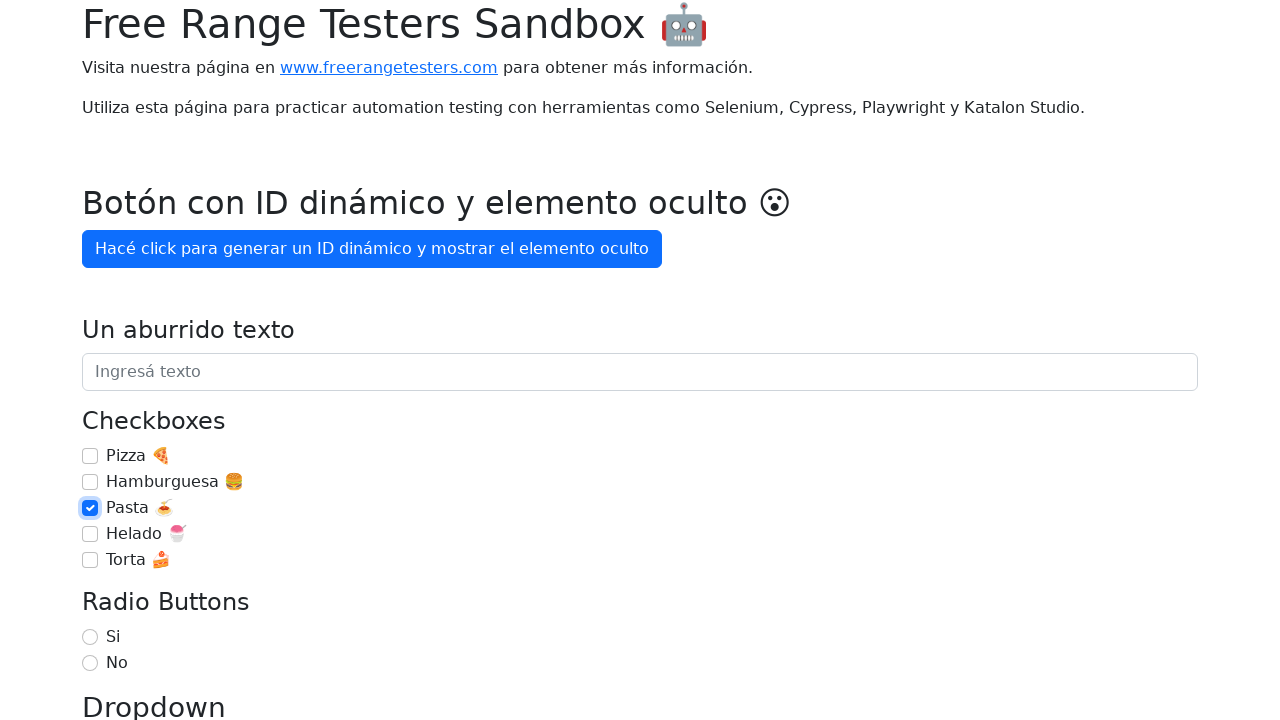

Verified that Pasta checkbox is checked
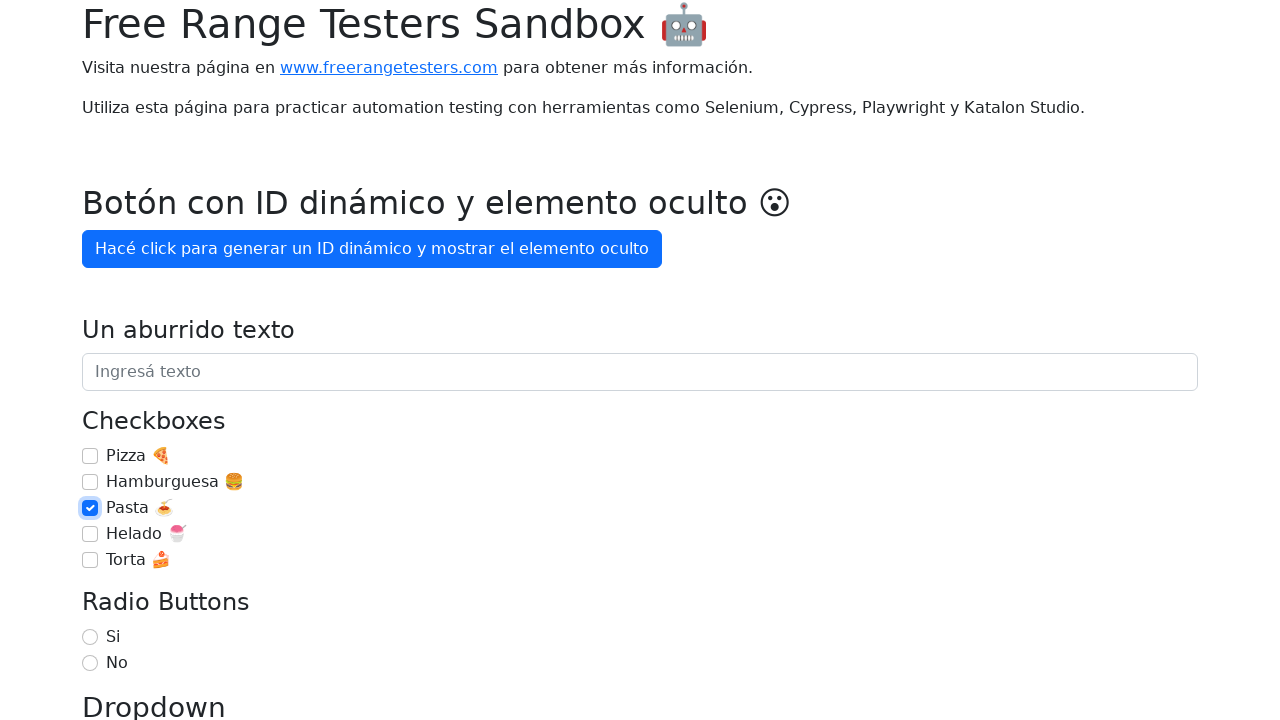

Deselected the Pasta checkbox at (90, 508) on internal:label="Pasta \ud83c\udf5d"i
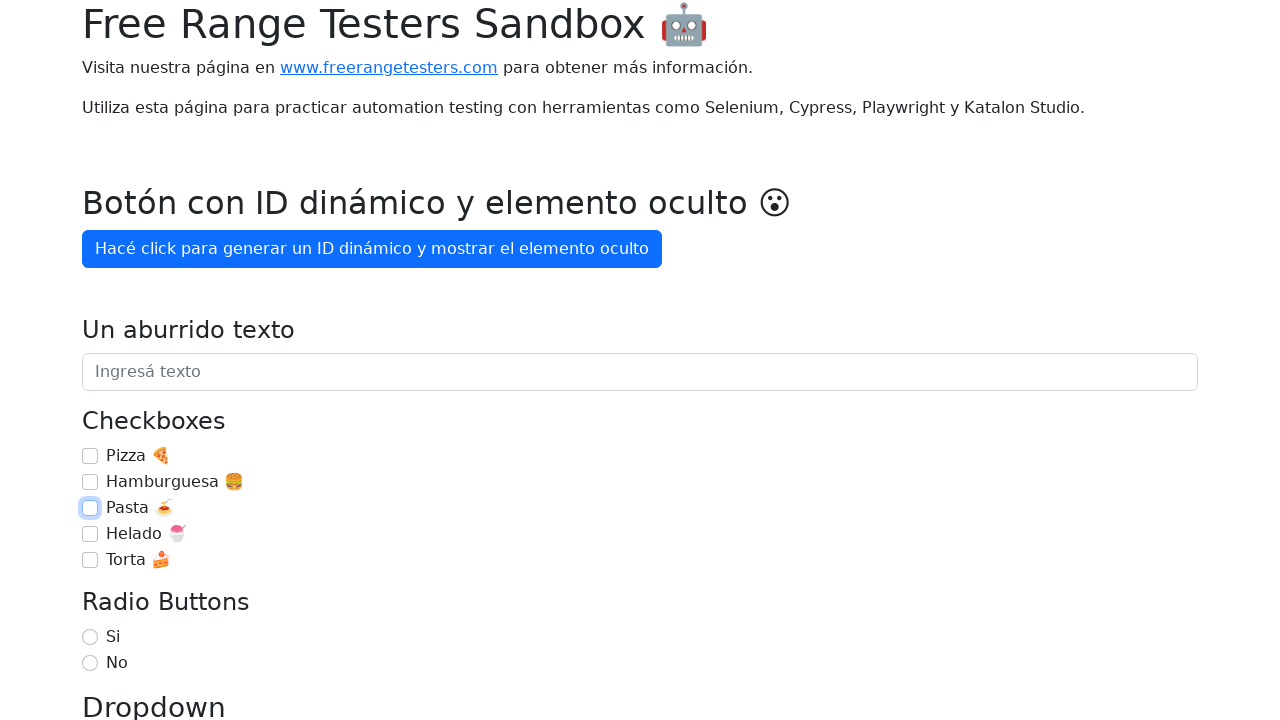

Verified that Pasta checkbox is unchecked
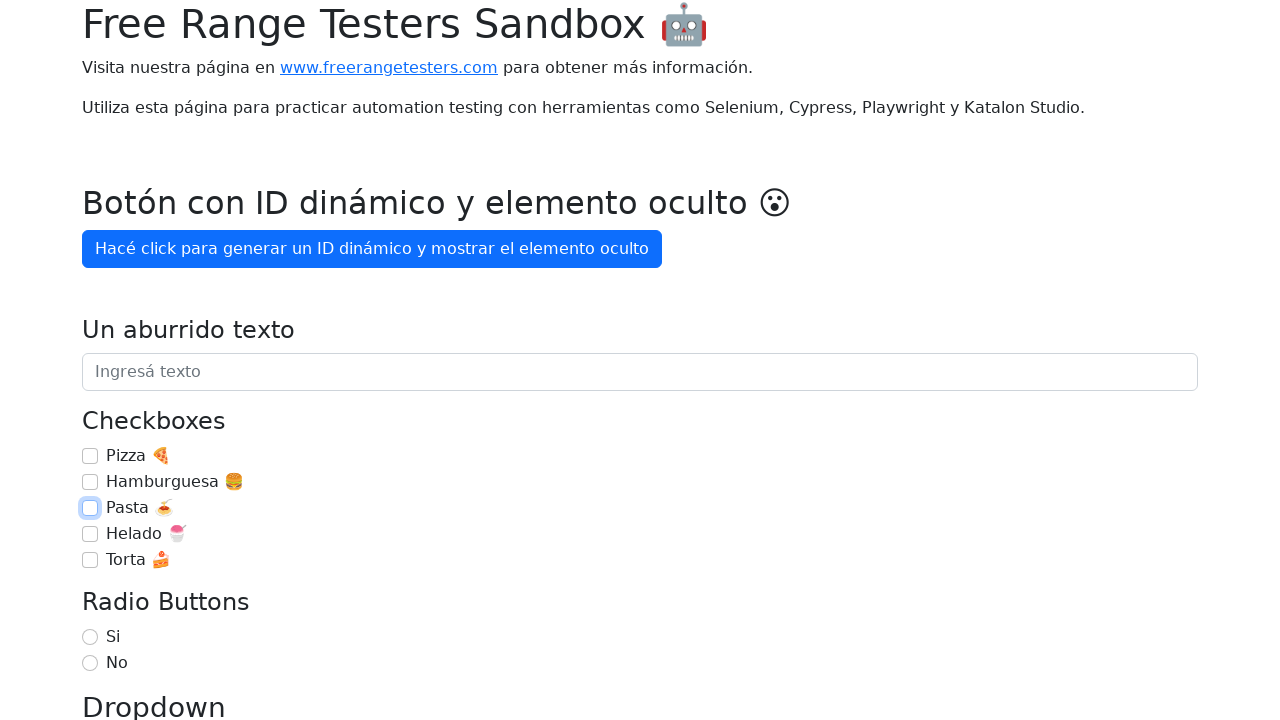

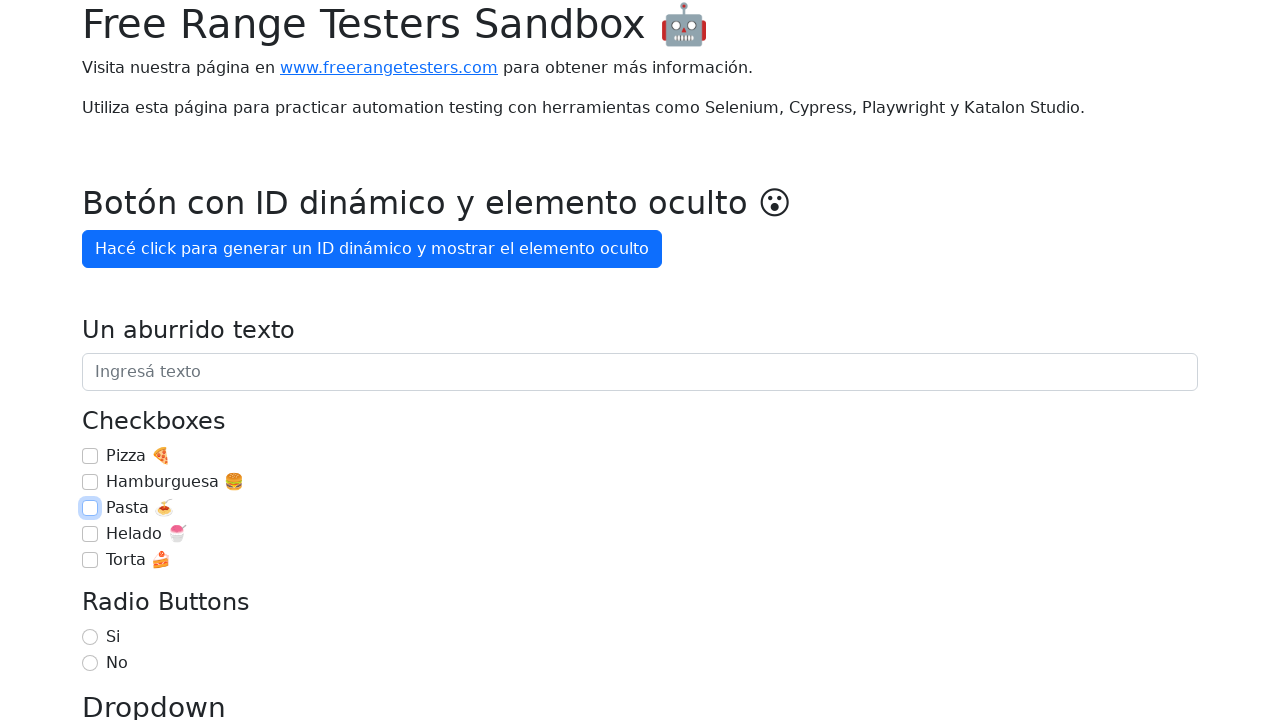